Tests drag and drop functionality by dragging element A to element B's position and verifying the elements have swapped

Starting URL: https://the-internet.herokuapp.com/drag_and_drop

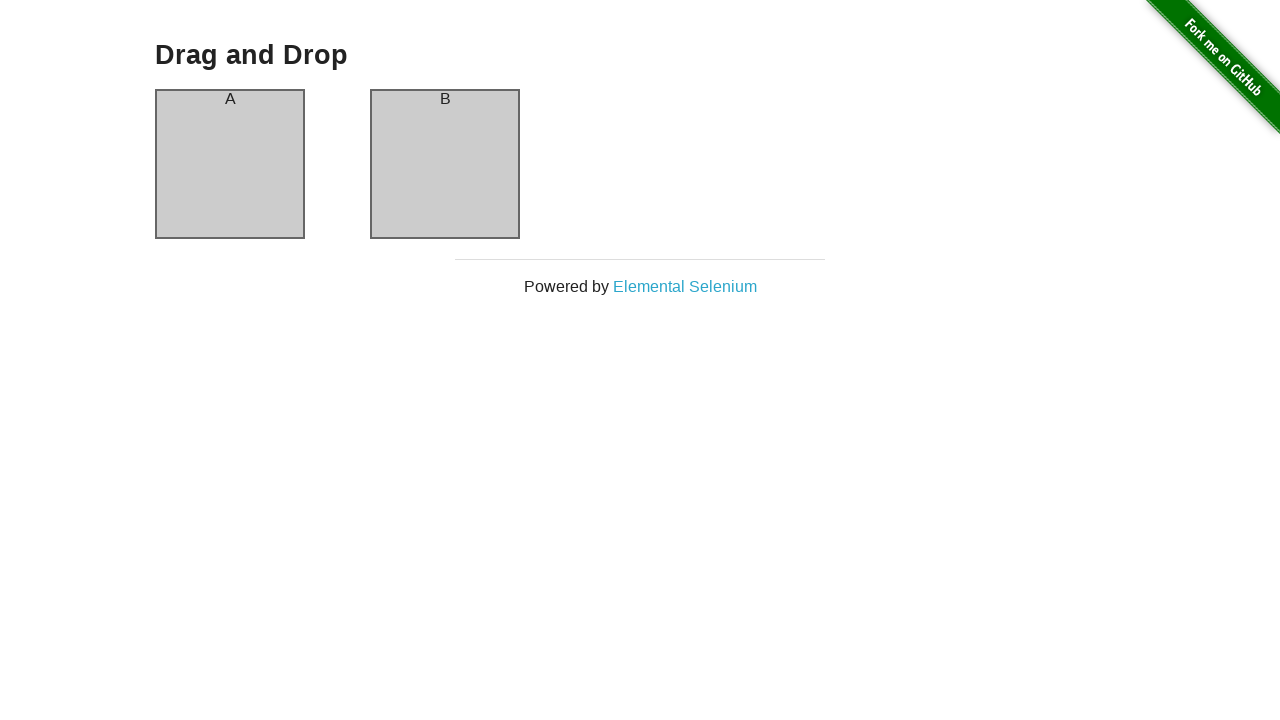

Set viewport size to 1920x1080
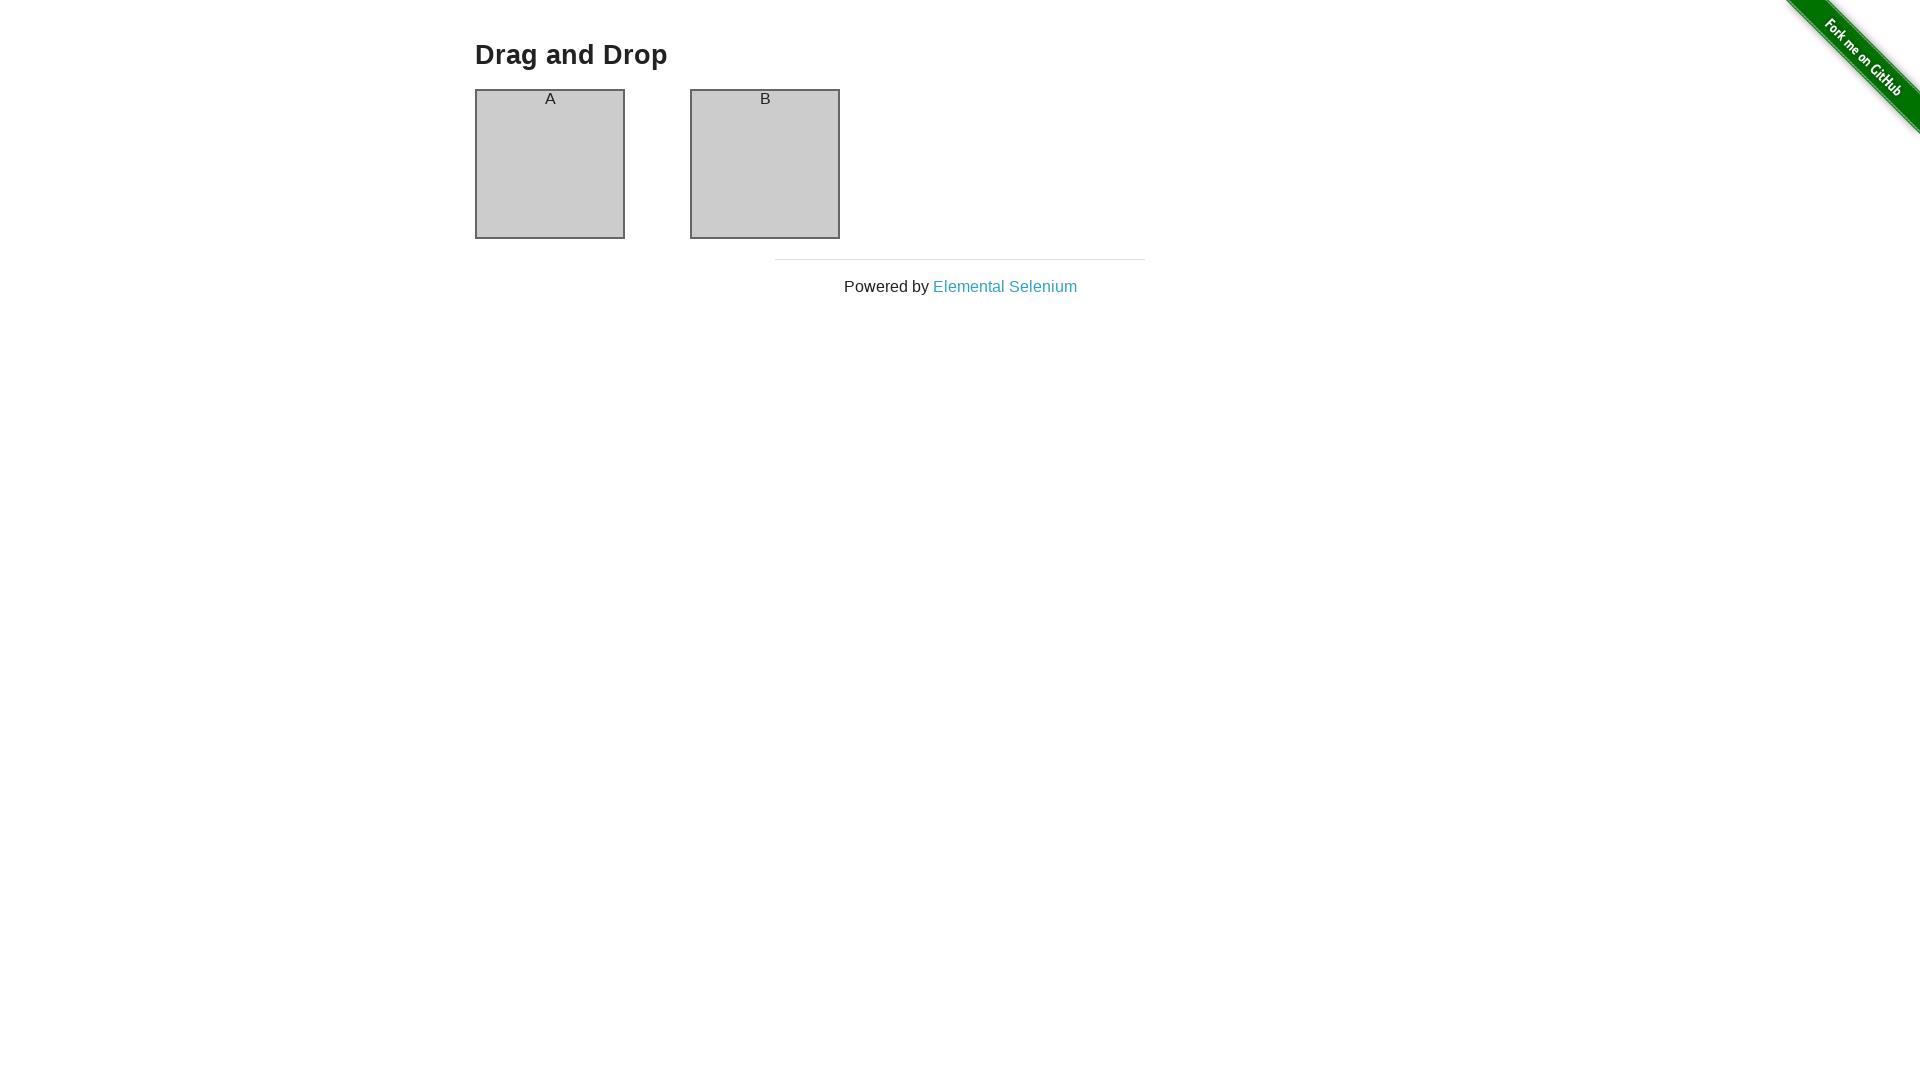

Located element A (column-a)
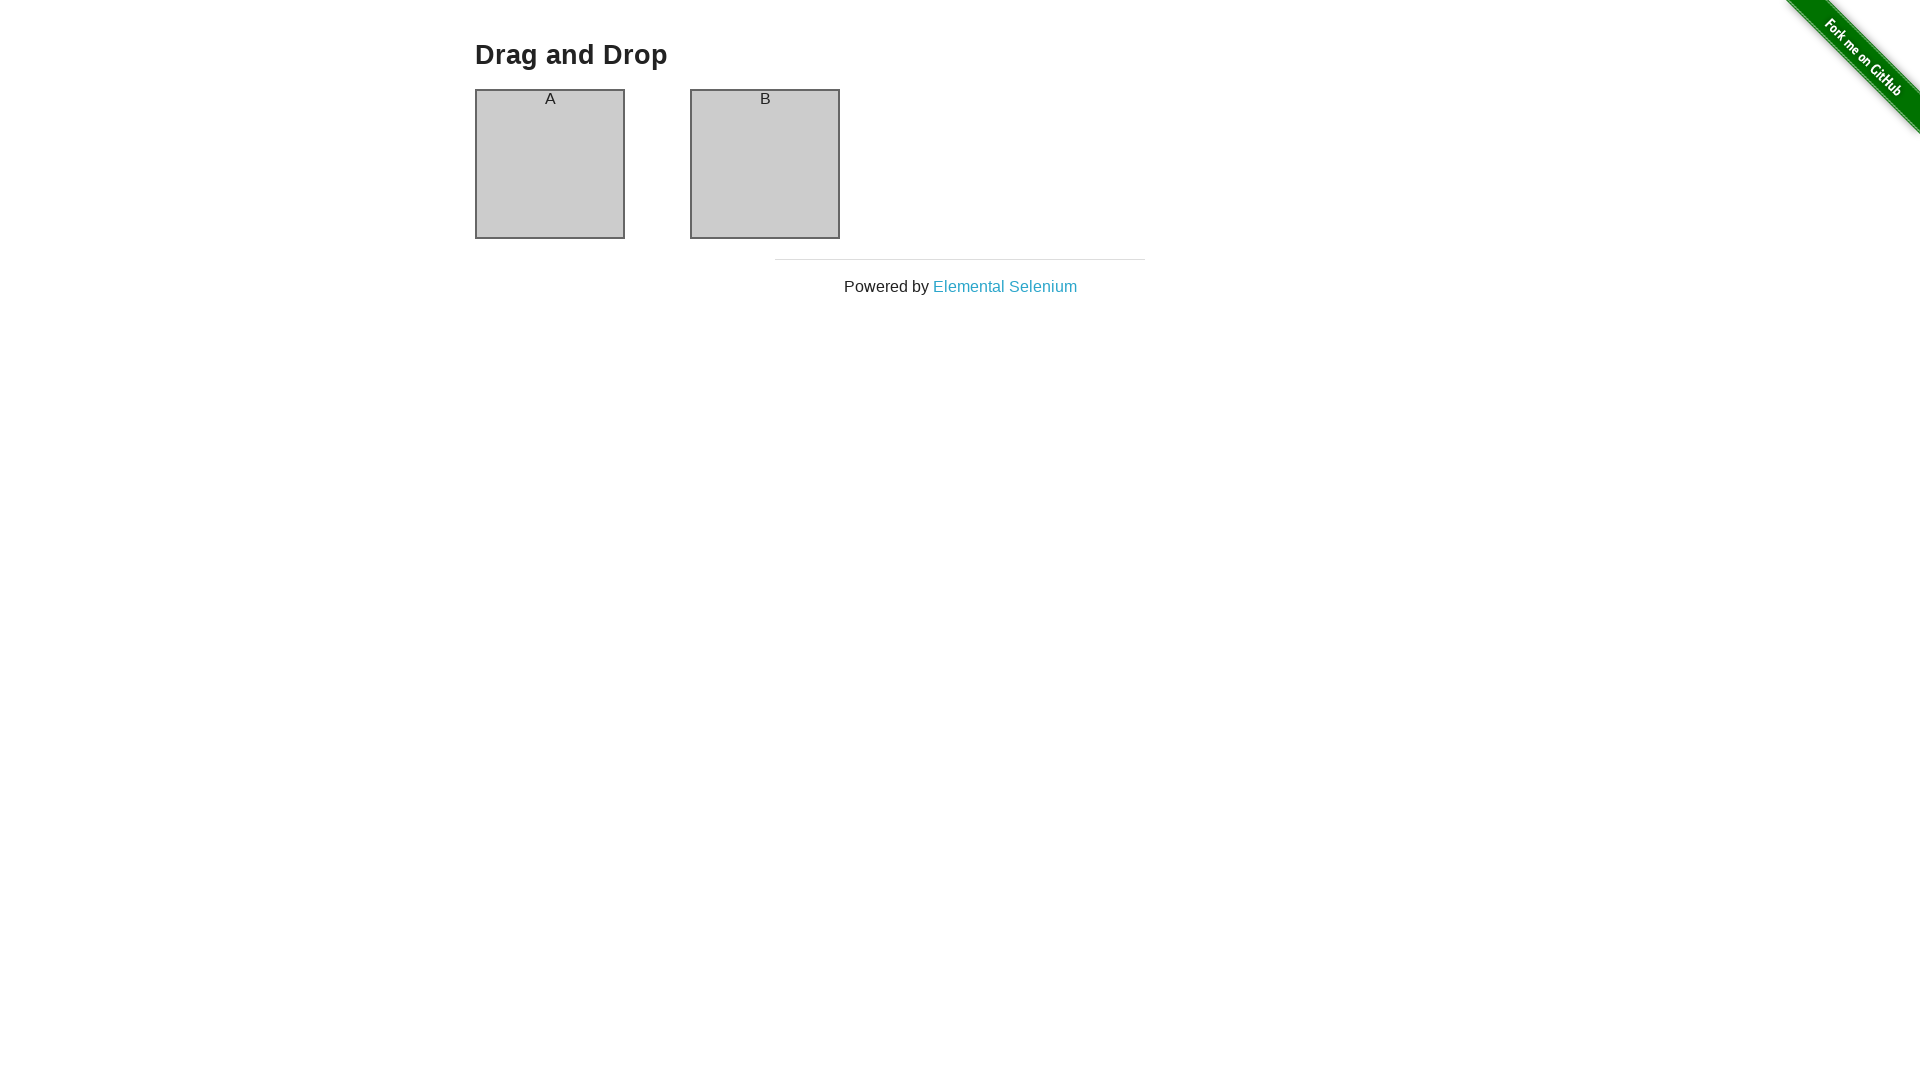

Located element B (column-b)
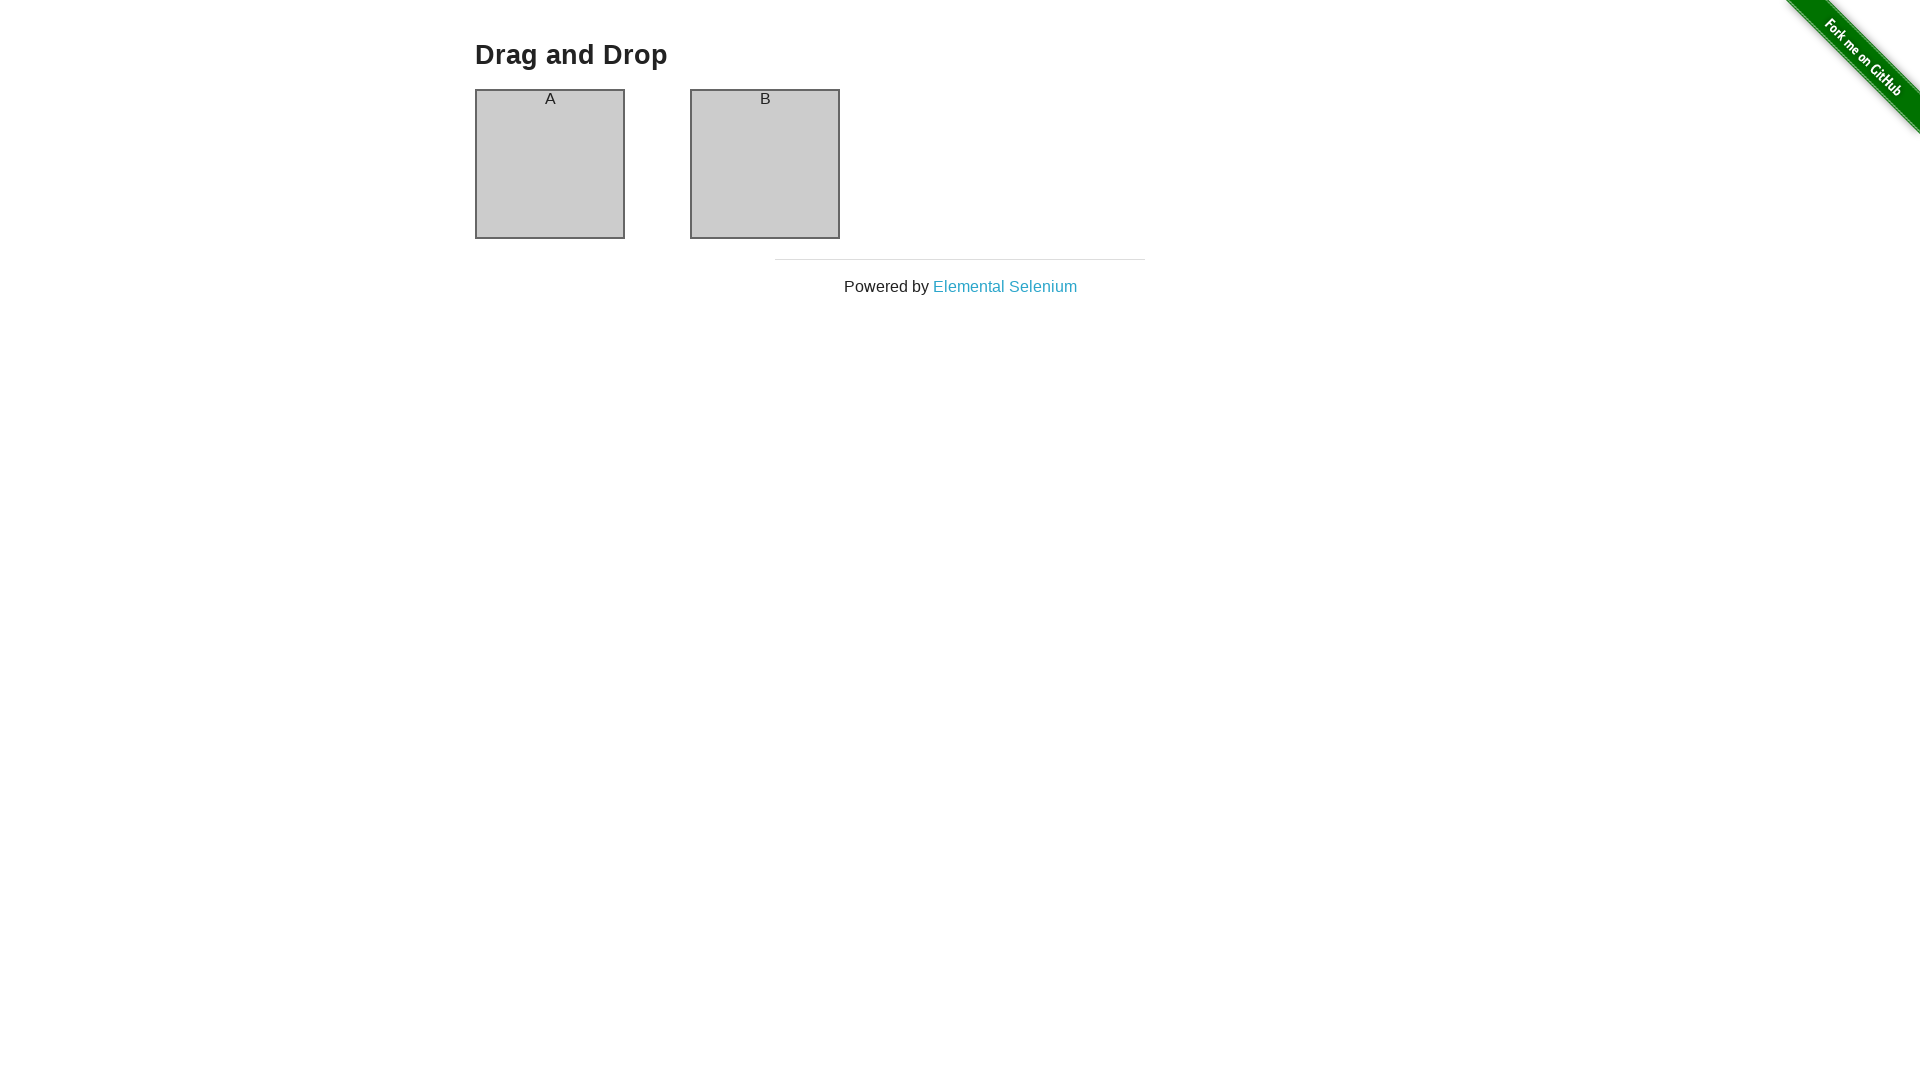

Dragged element A to element B position at (765, 164)
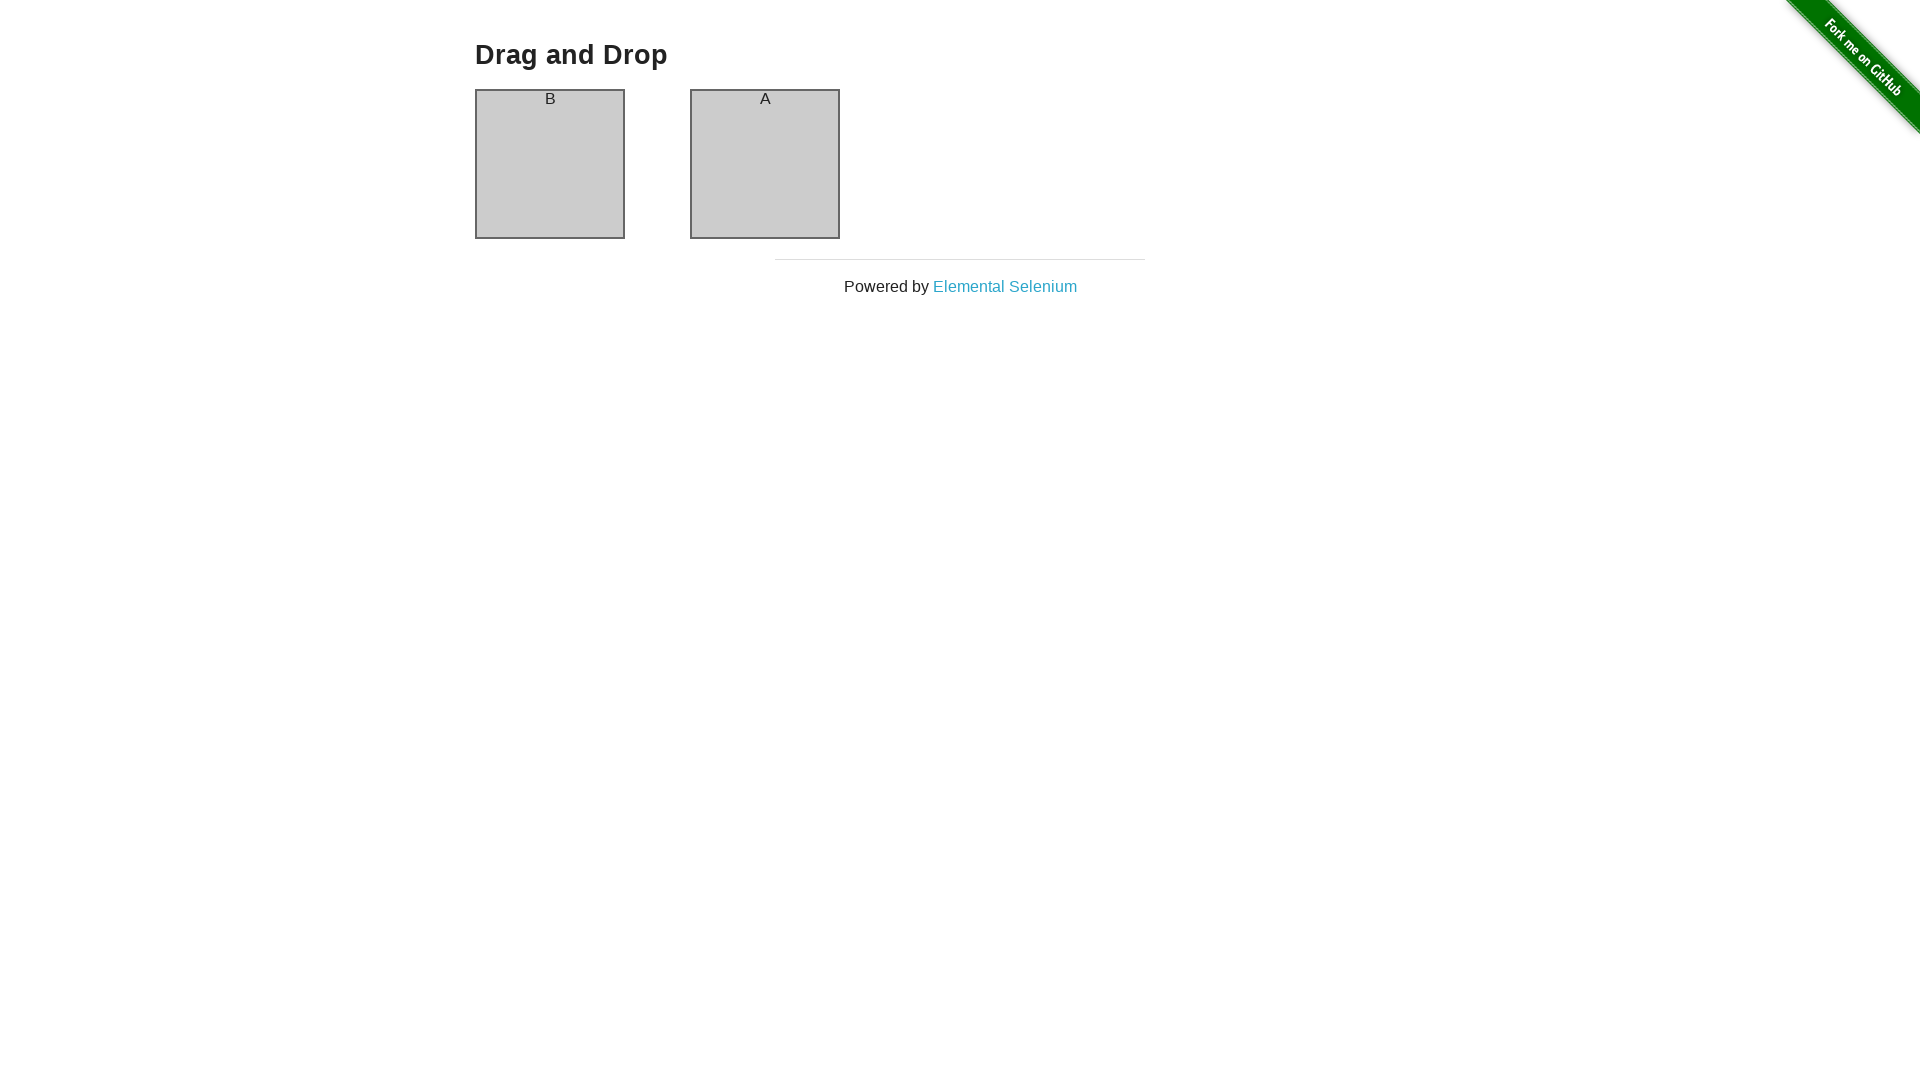

Located header element in column-a
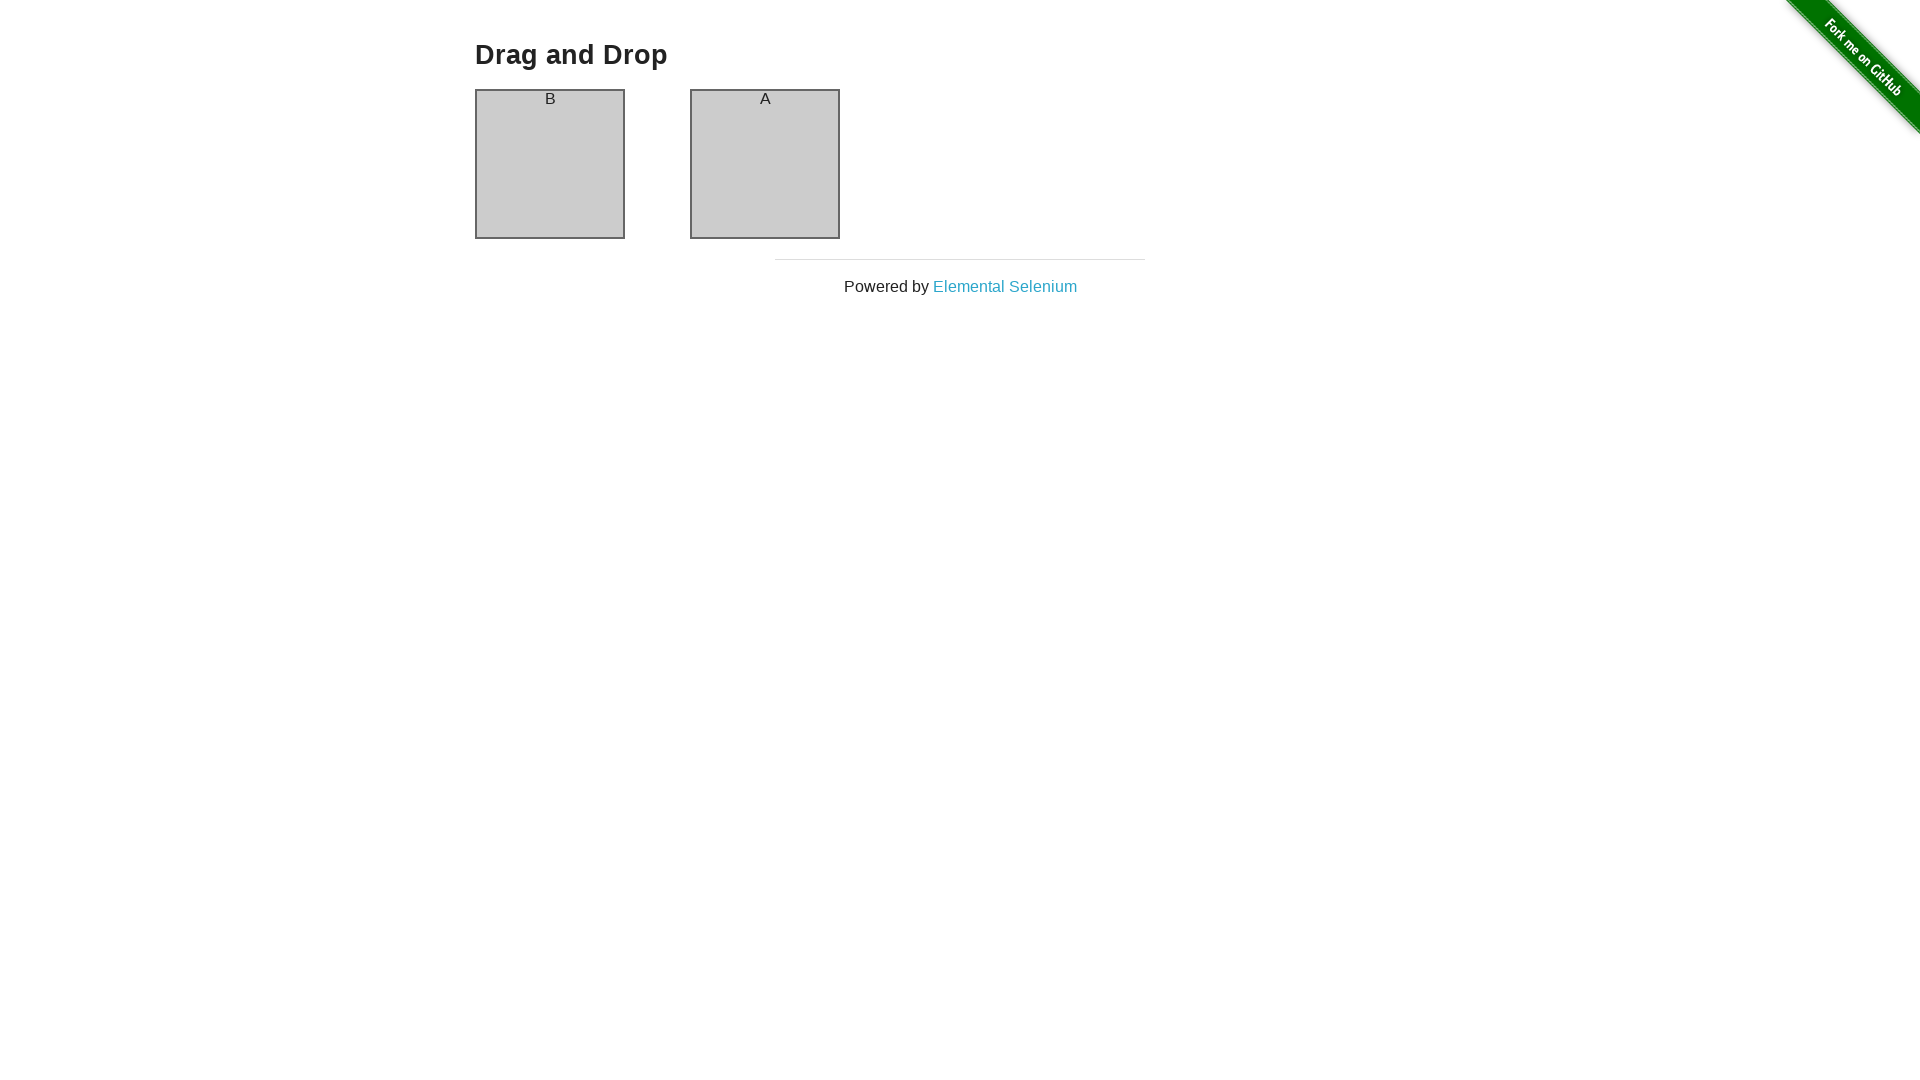

Verified that element A header text is 'B' - drag and drop successful
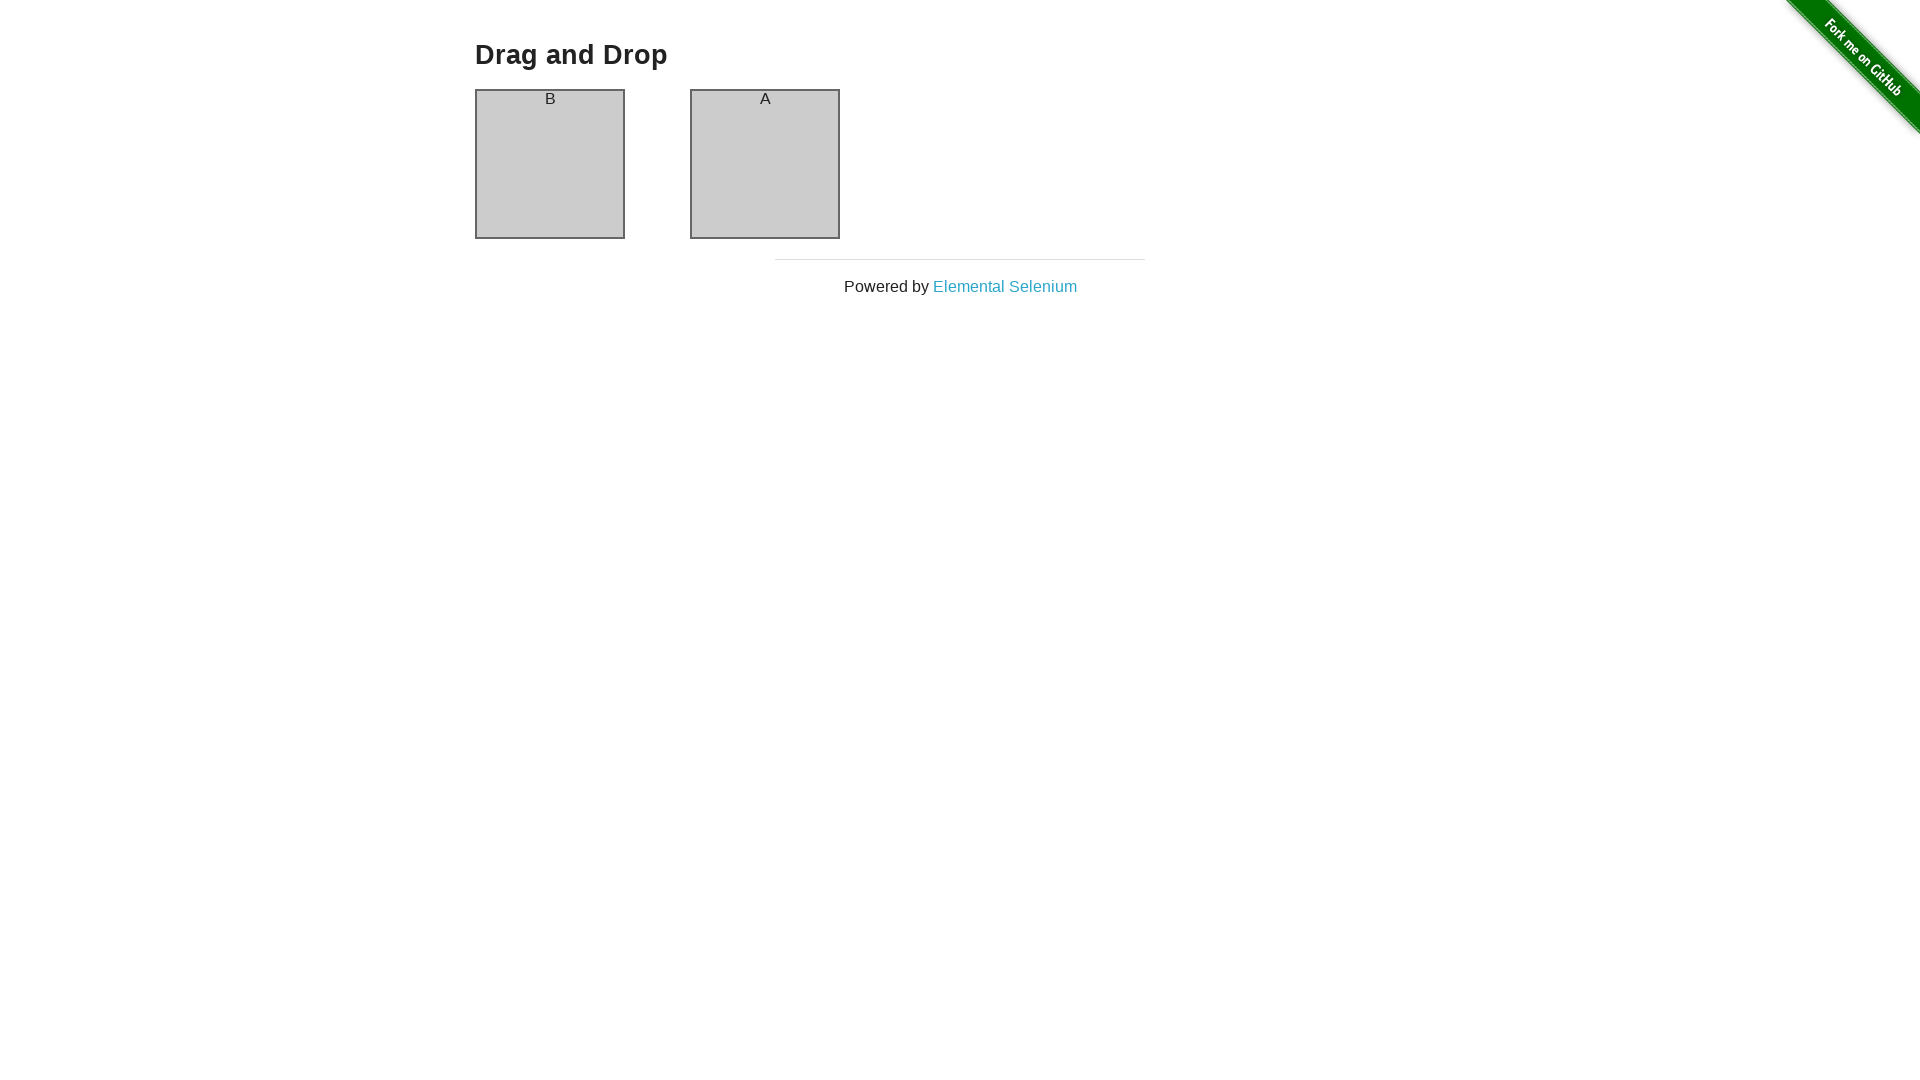

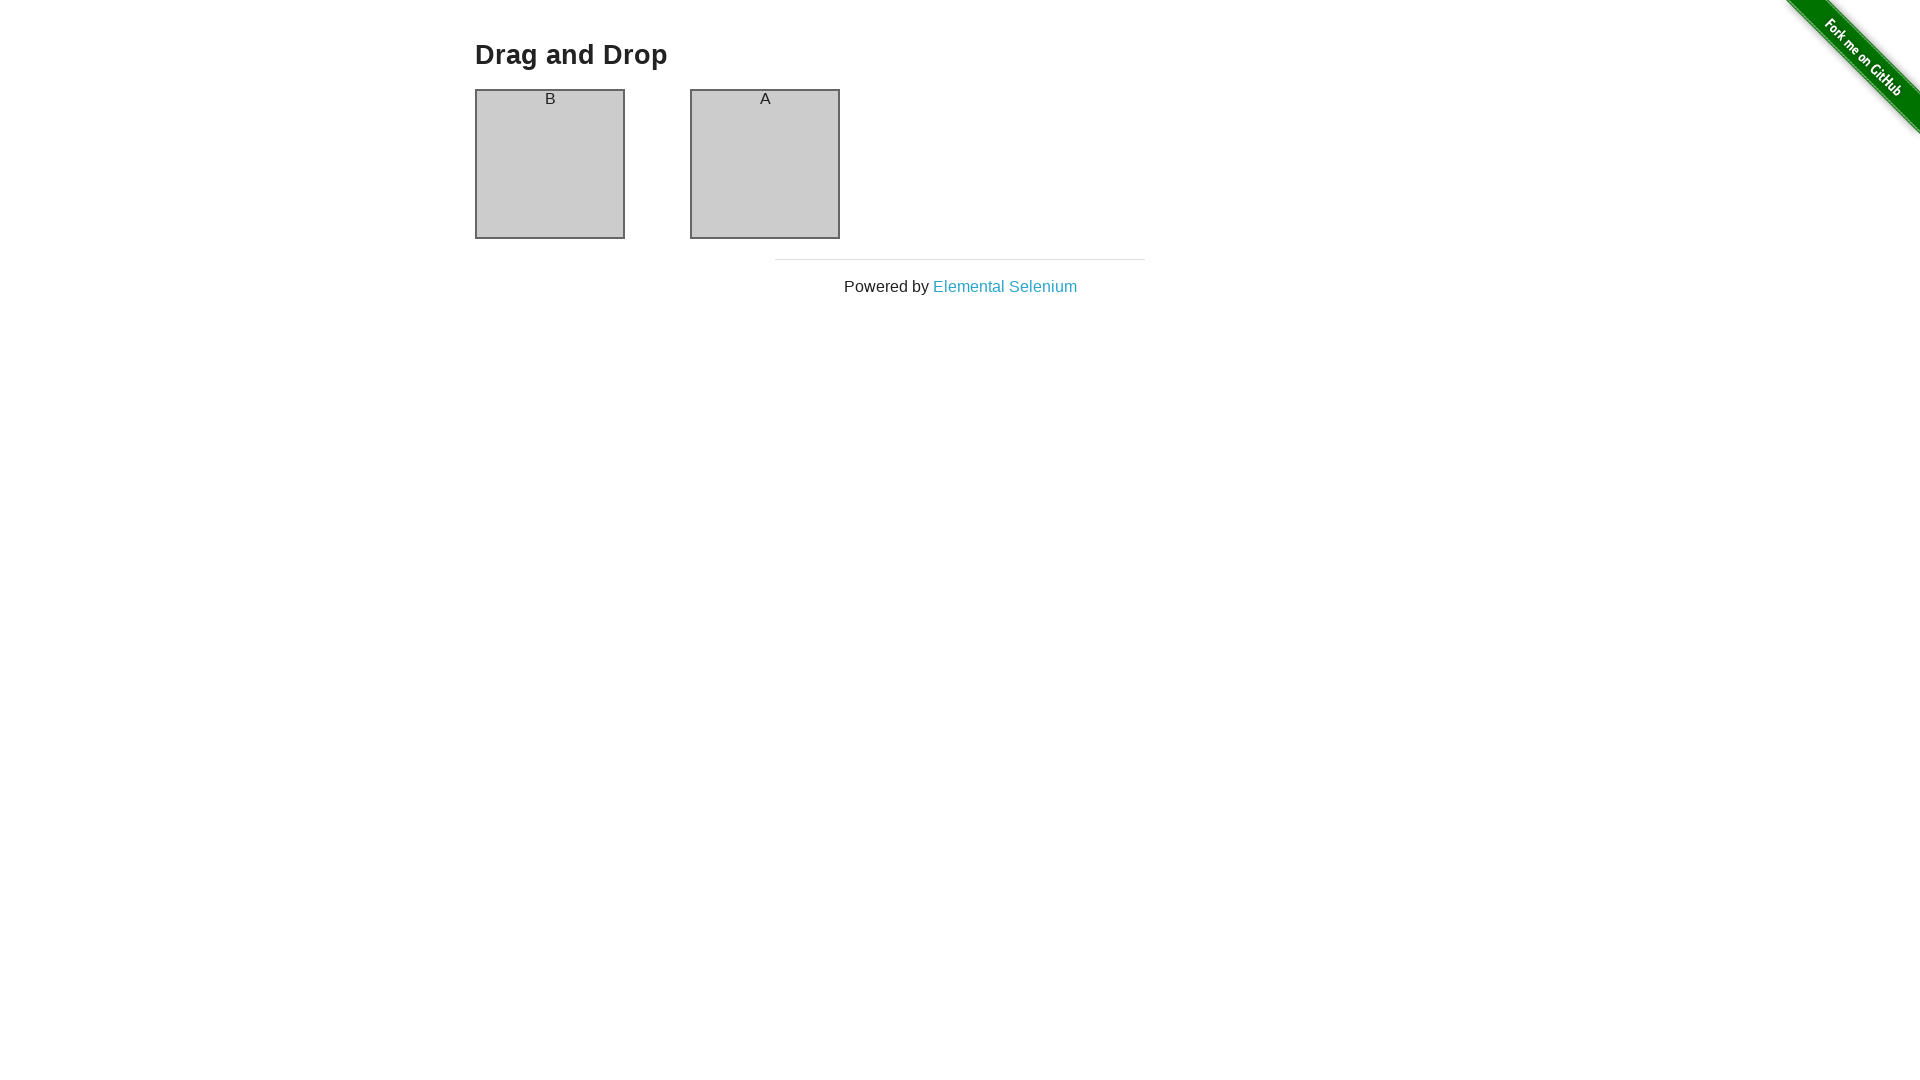